Tests the visibility toggle functionality of a textbox by clicking hide and show buttons and verifying the element's display state

Starting URL: https://www.letskodeit.com/practice

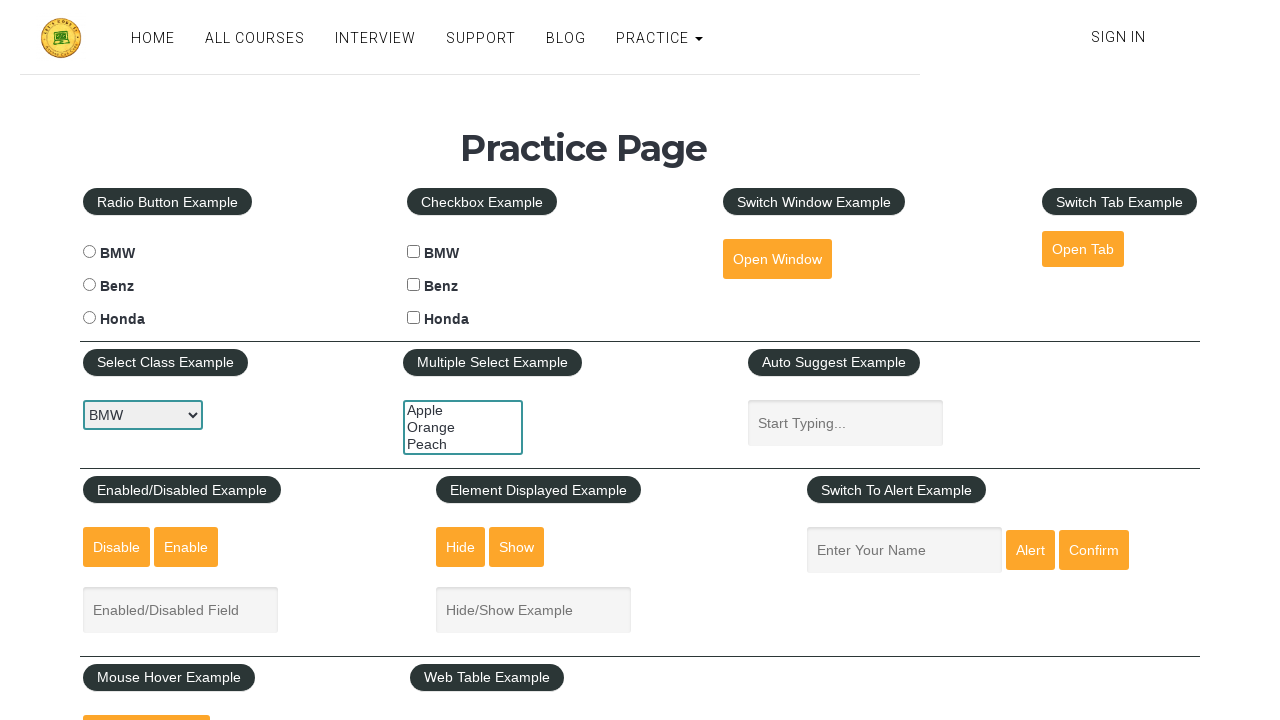

Navigated to practice page
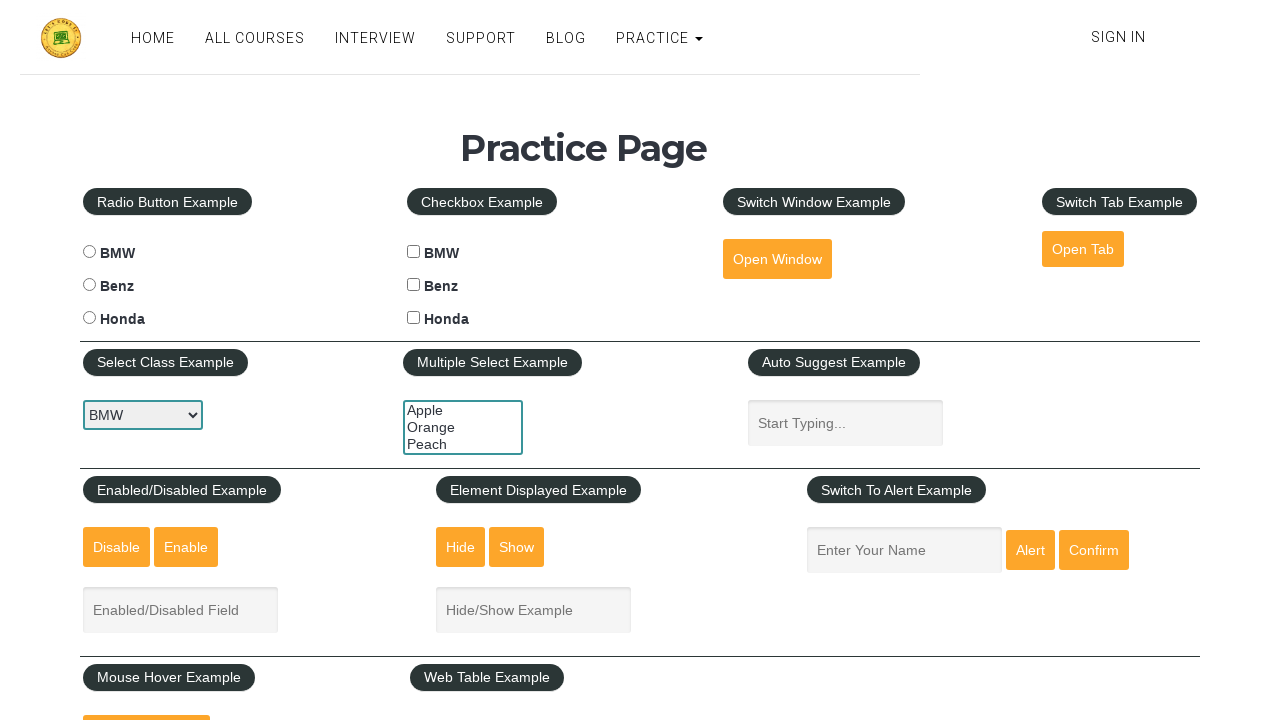

Located textbox element with id 'displayed-text'
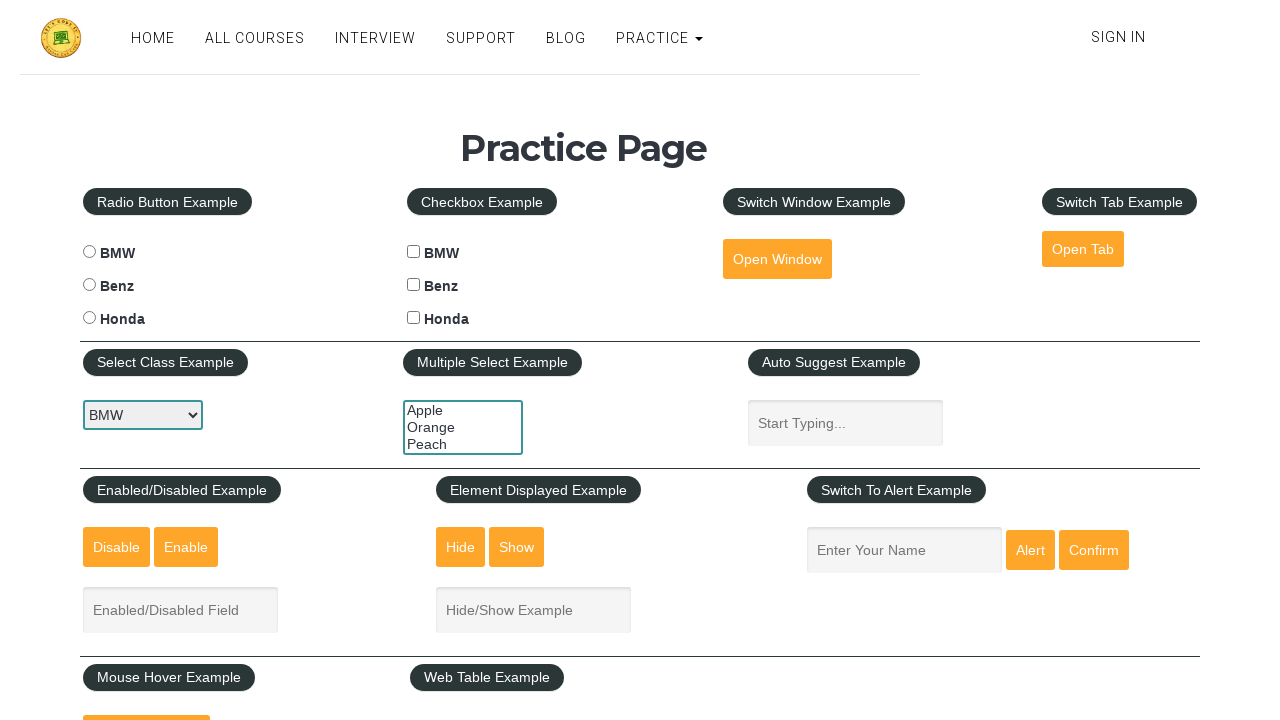

Verified textbox is initially visible
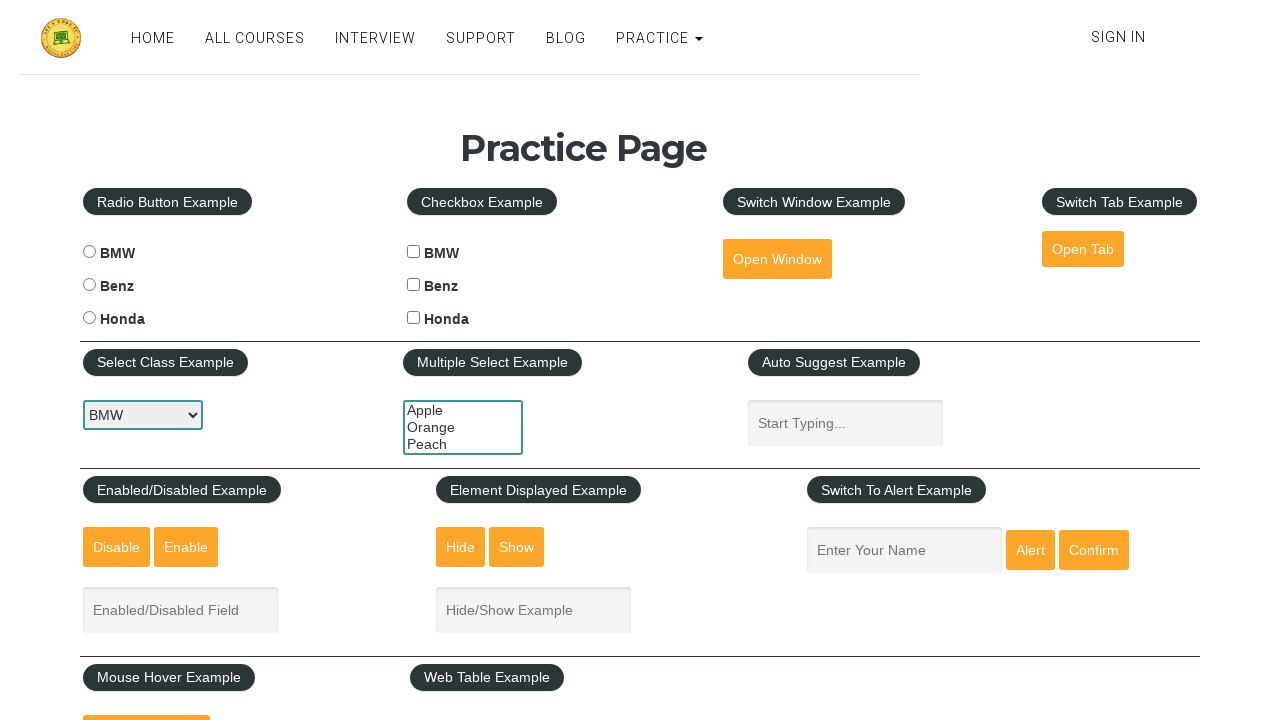

Clicked hide button to hide the textbox at (461, 547) on #hide-textbox
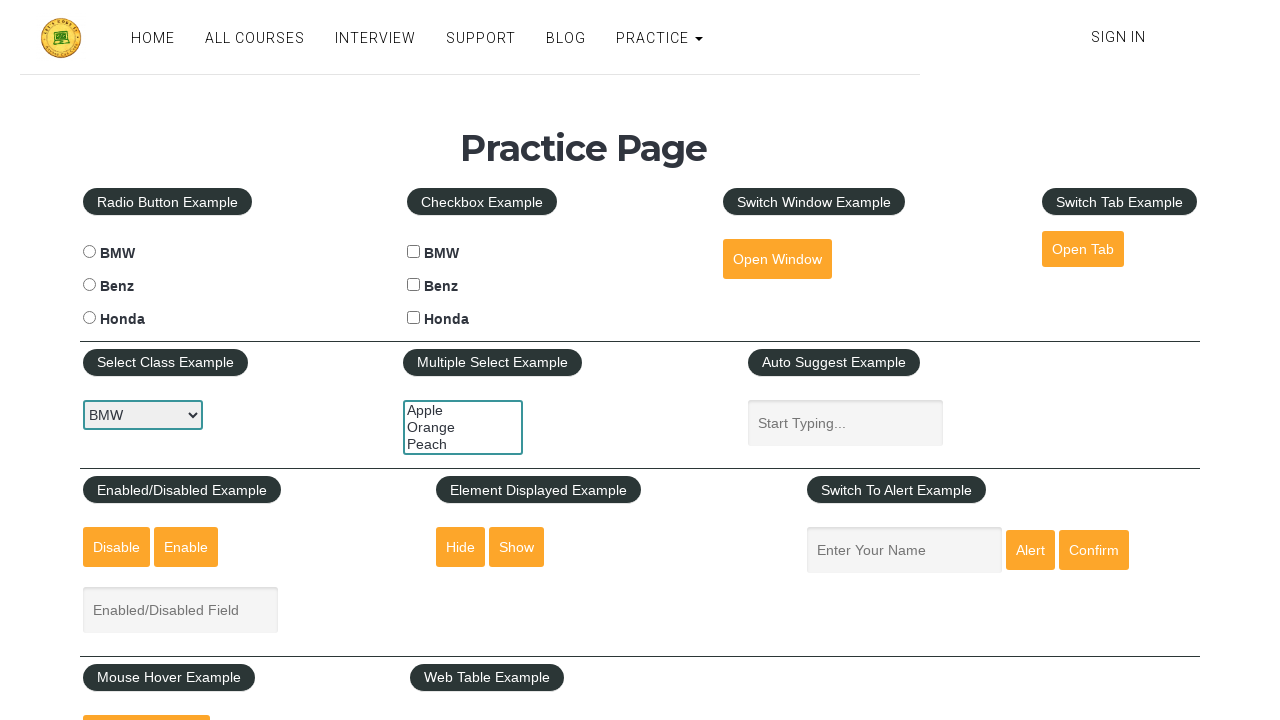

Verified textbox is hidden after clicking hide button
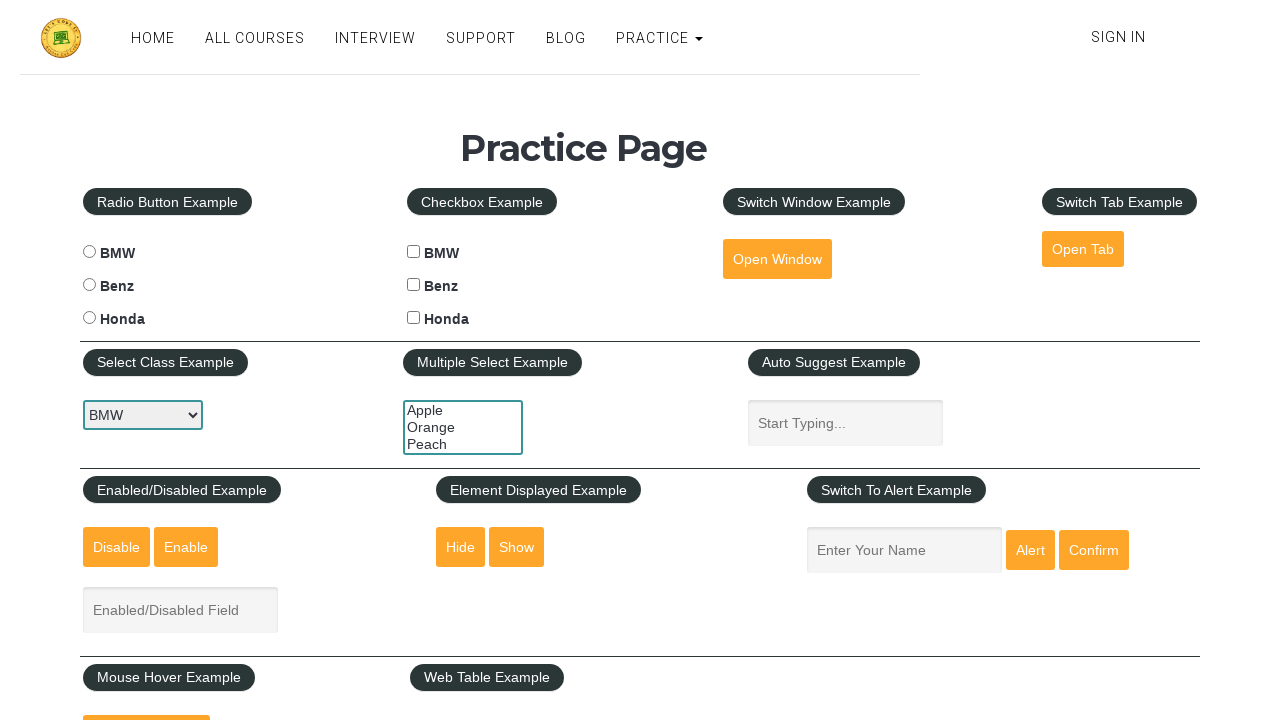

Clicked show button to display the textbox at (517, 547) on #show-textbox
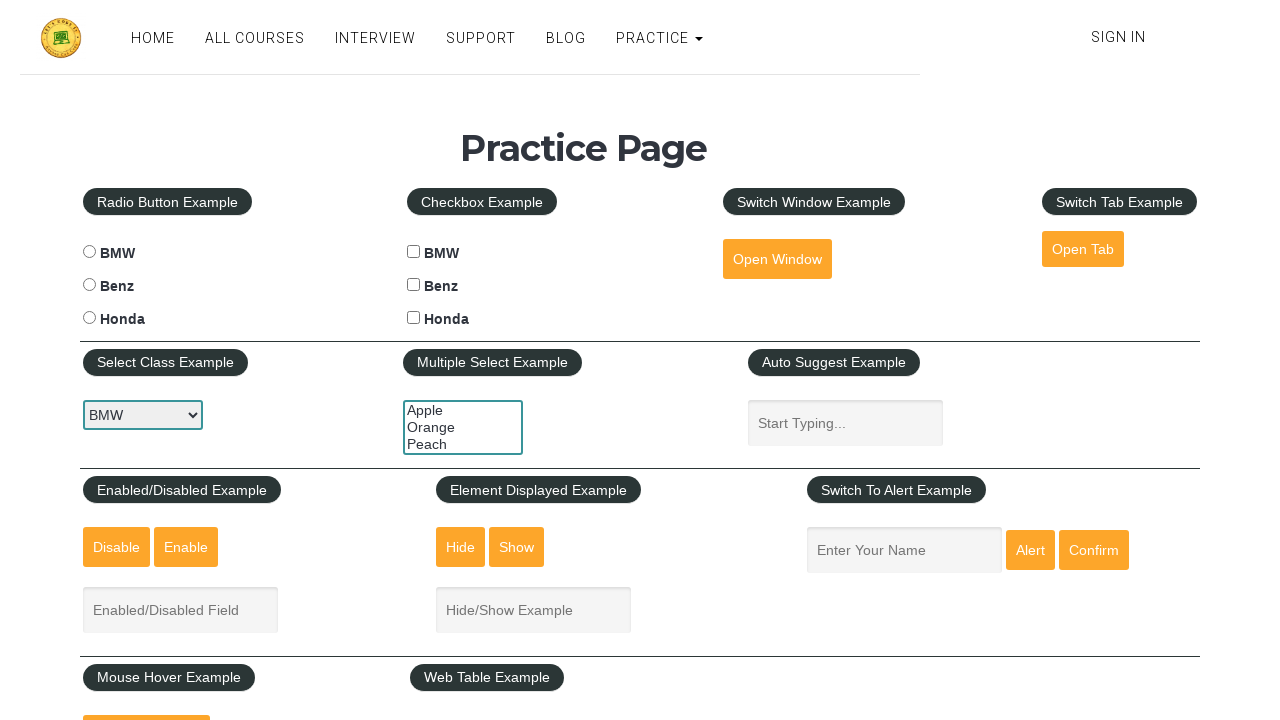

Verified textbox is visible again after clicking show button
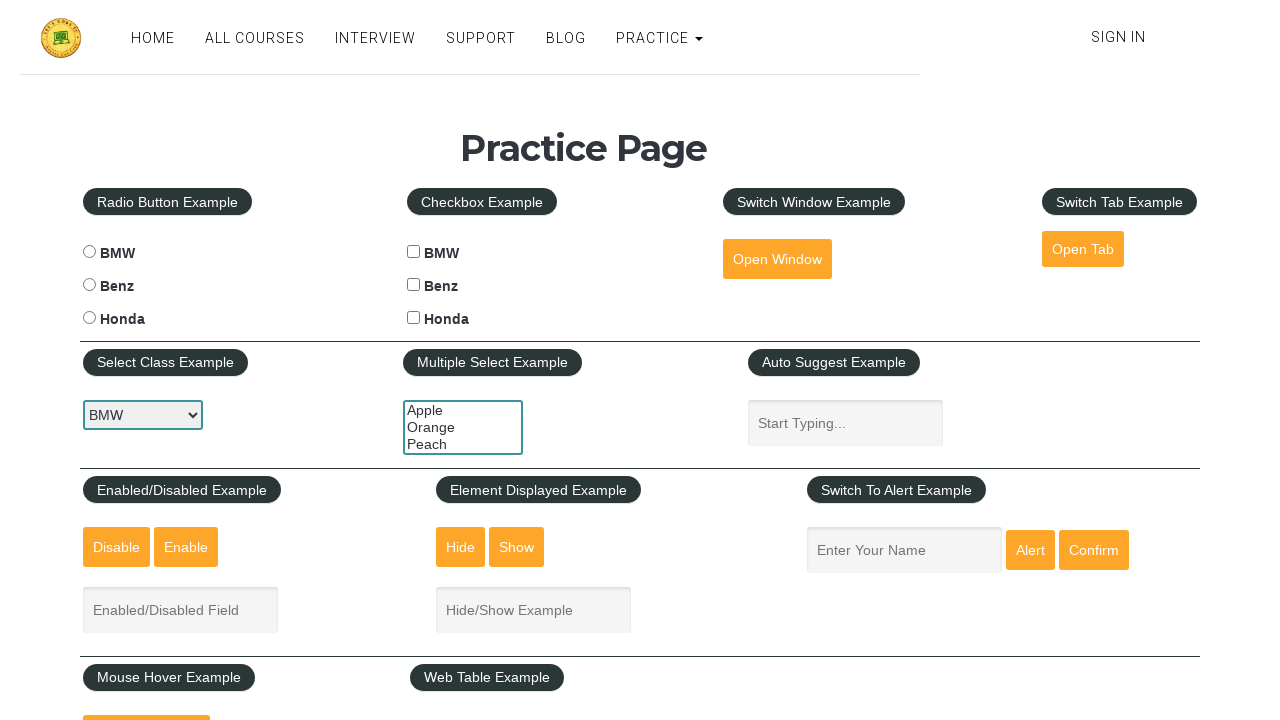

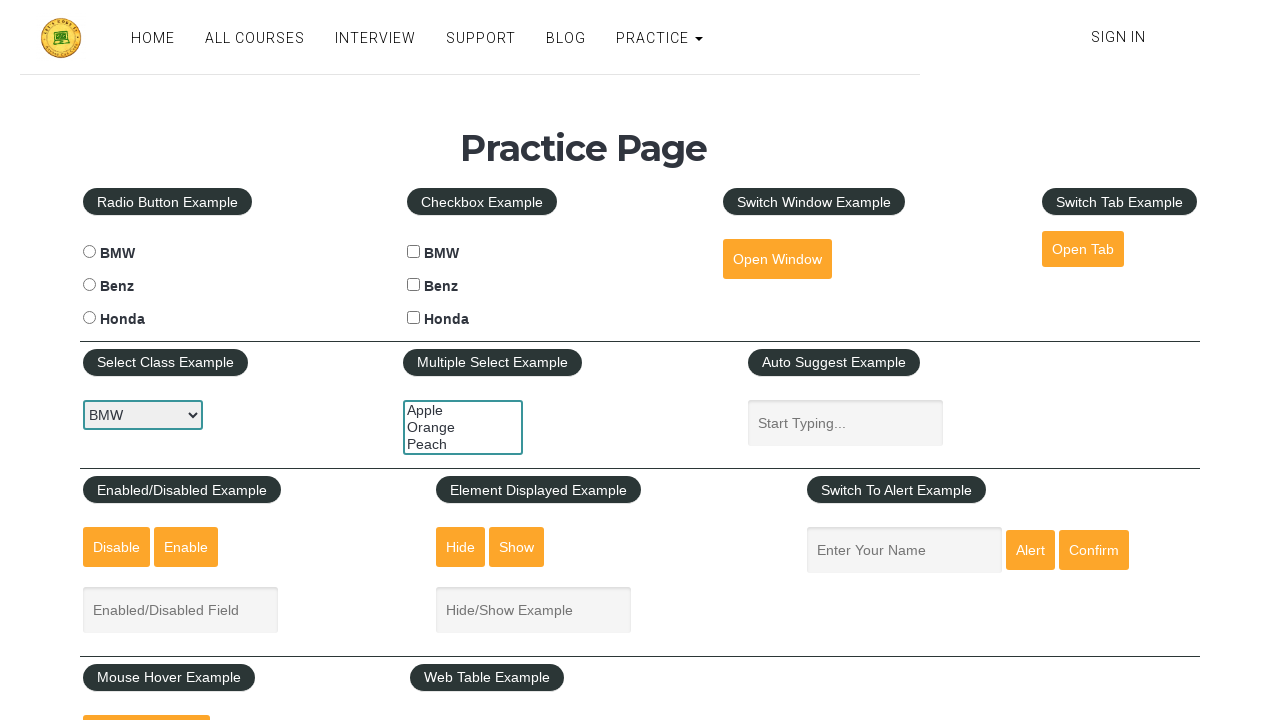